Tests multi-select dropdown functionality by selecting options using different methods (by visible text and by index) and then deselecting an option

Starting URL: https://omayo.blogspot.com/

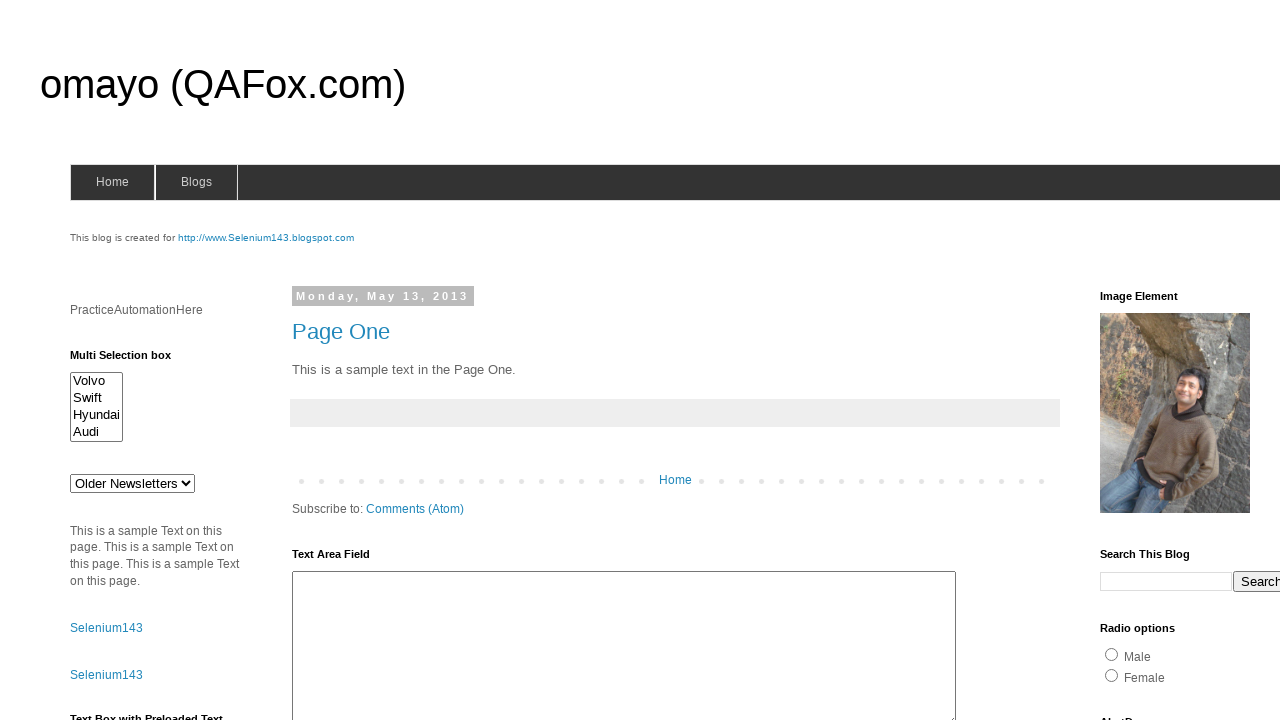

Multi-select dropdown #multiselect1 became visible
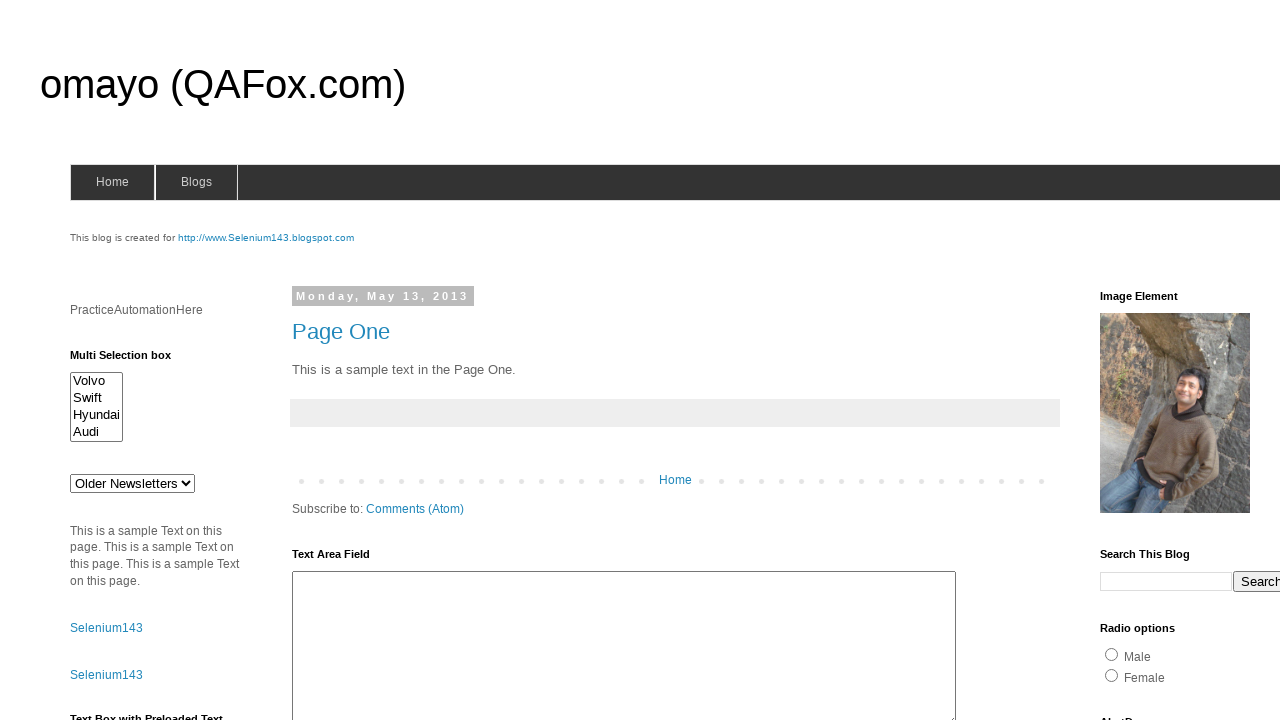

Selected 'Swift' option by label in multi-select dropdown on #multiselect1
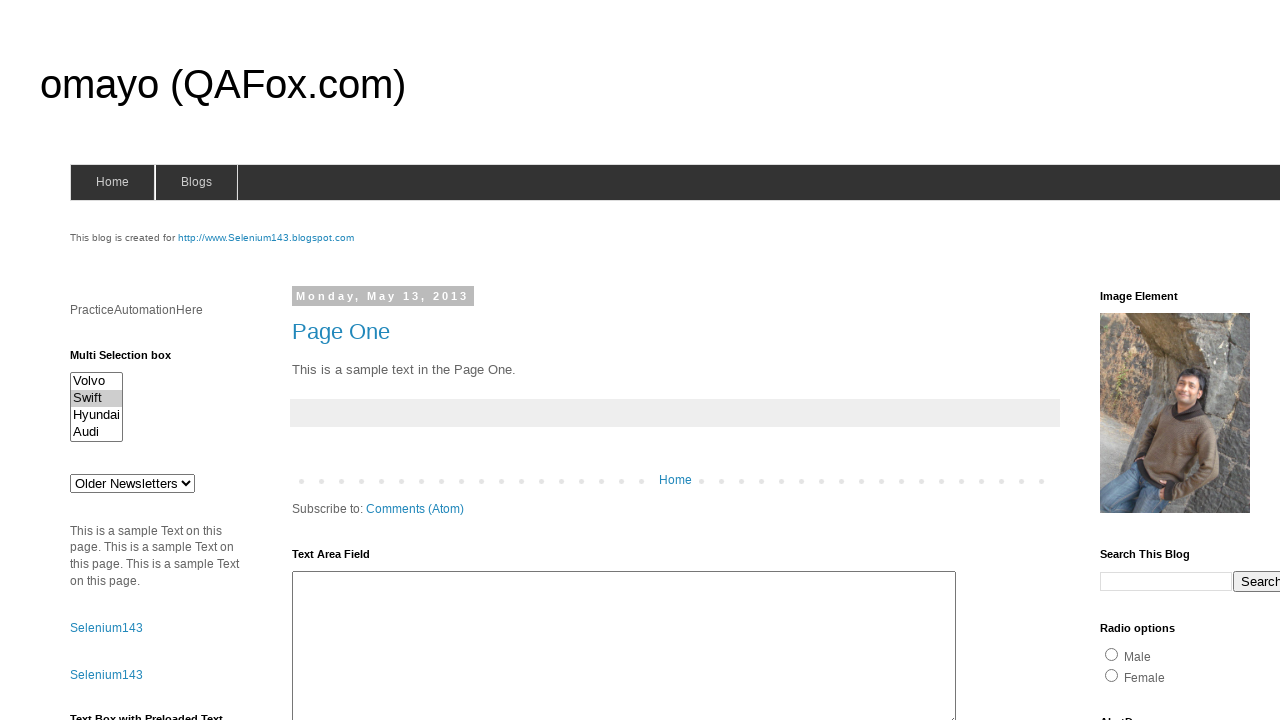

Retrieved all options from multi-select dropdown
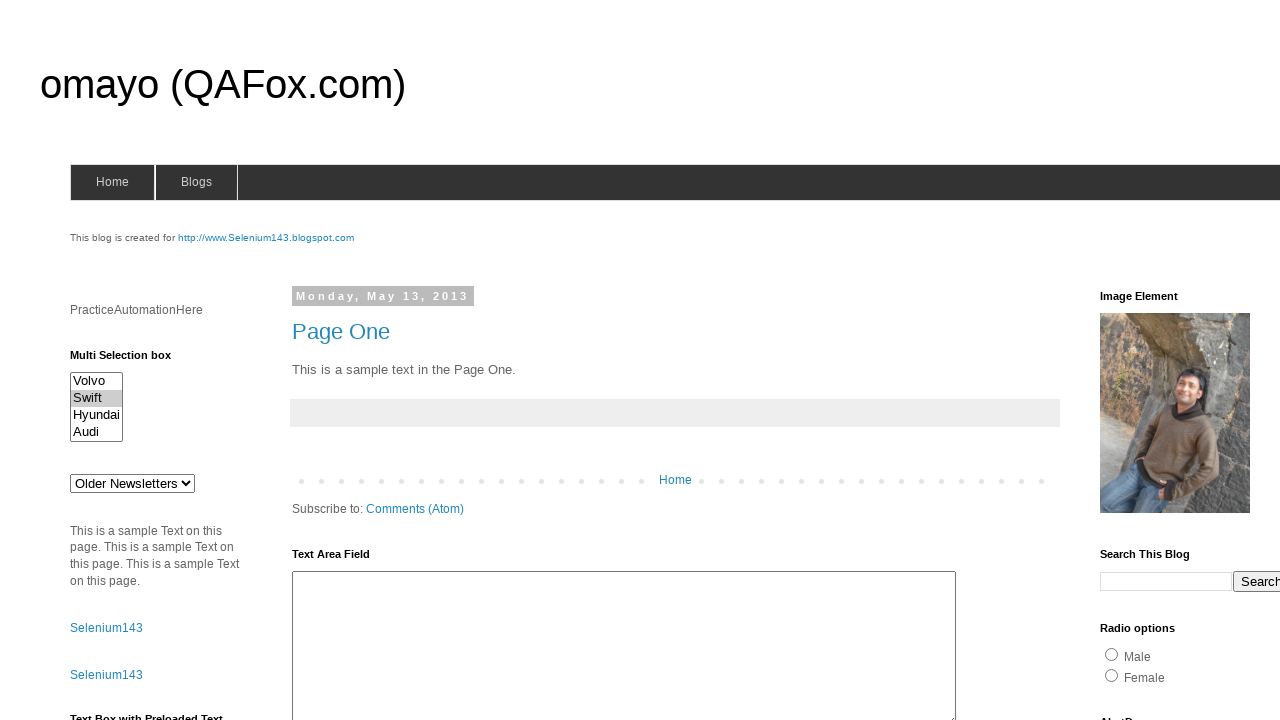

Got value attribute from 4th option (index 3)
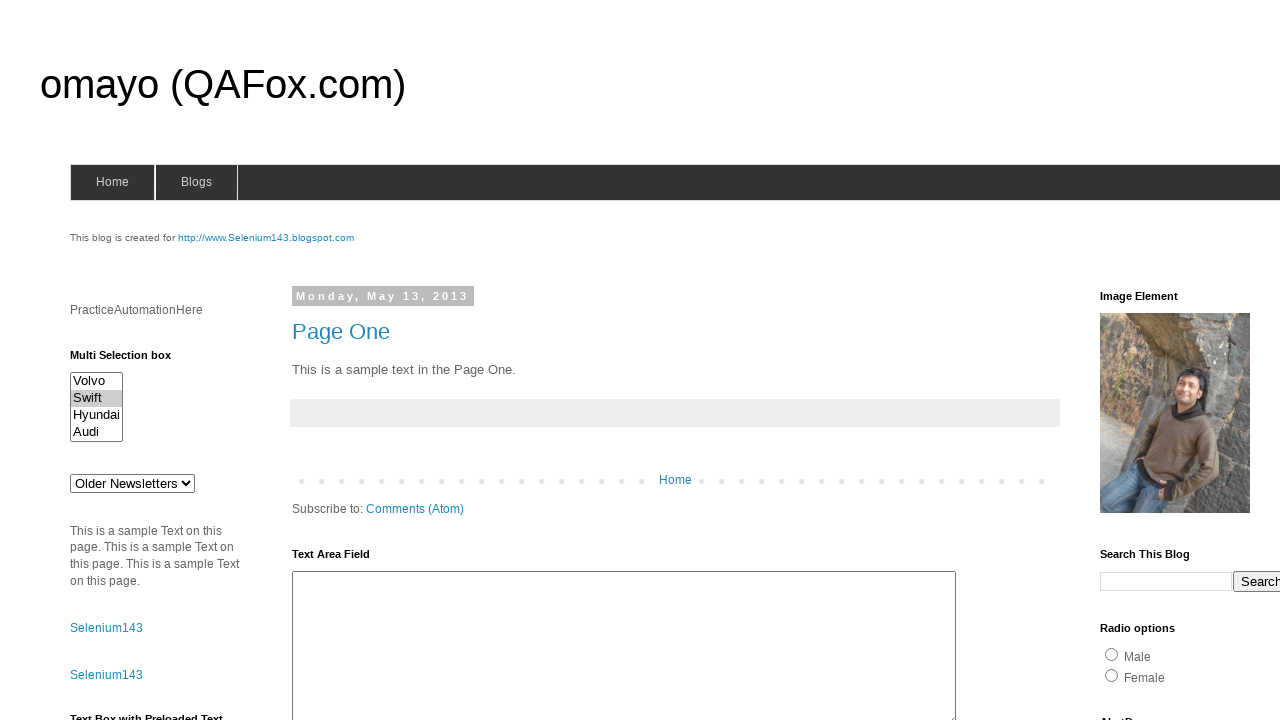

Selected 4th option by value 'audix' on #multiselect1
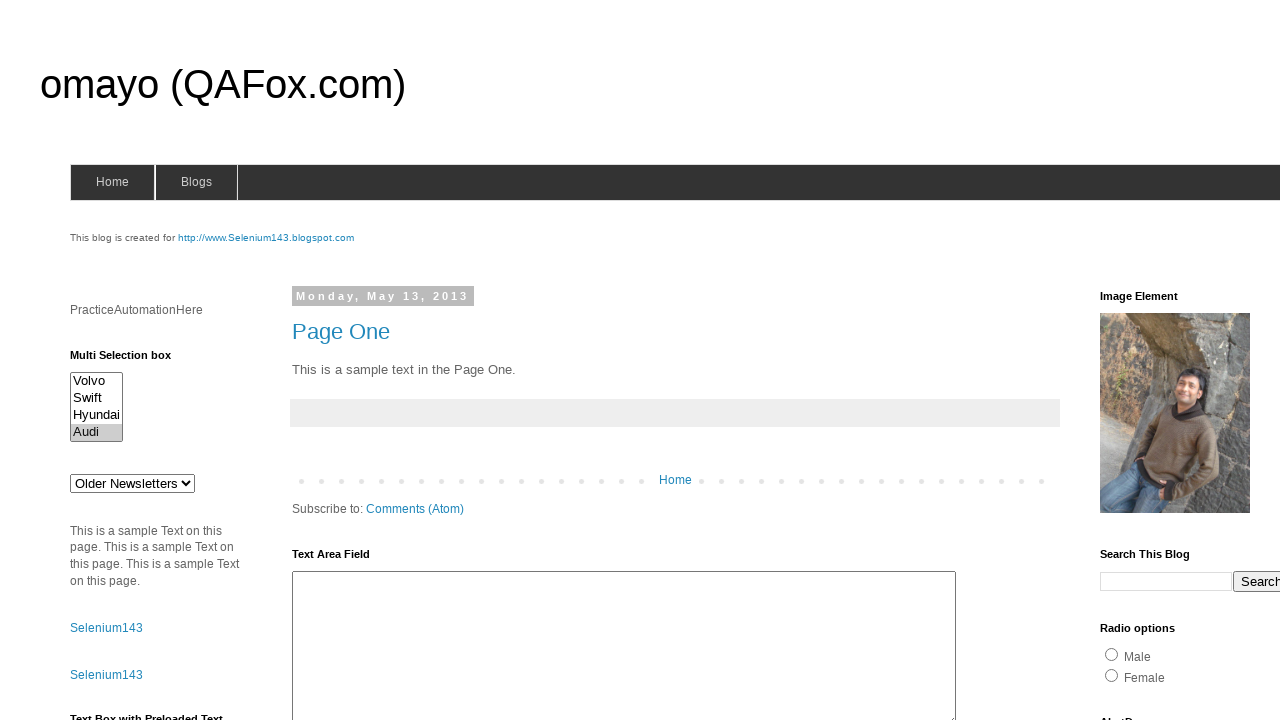

Deselected 'Swift' option by reselecting with only Swift in multi-select on #multiselect1
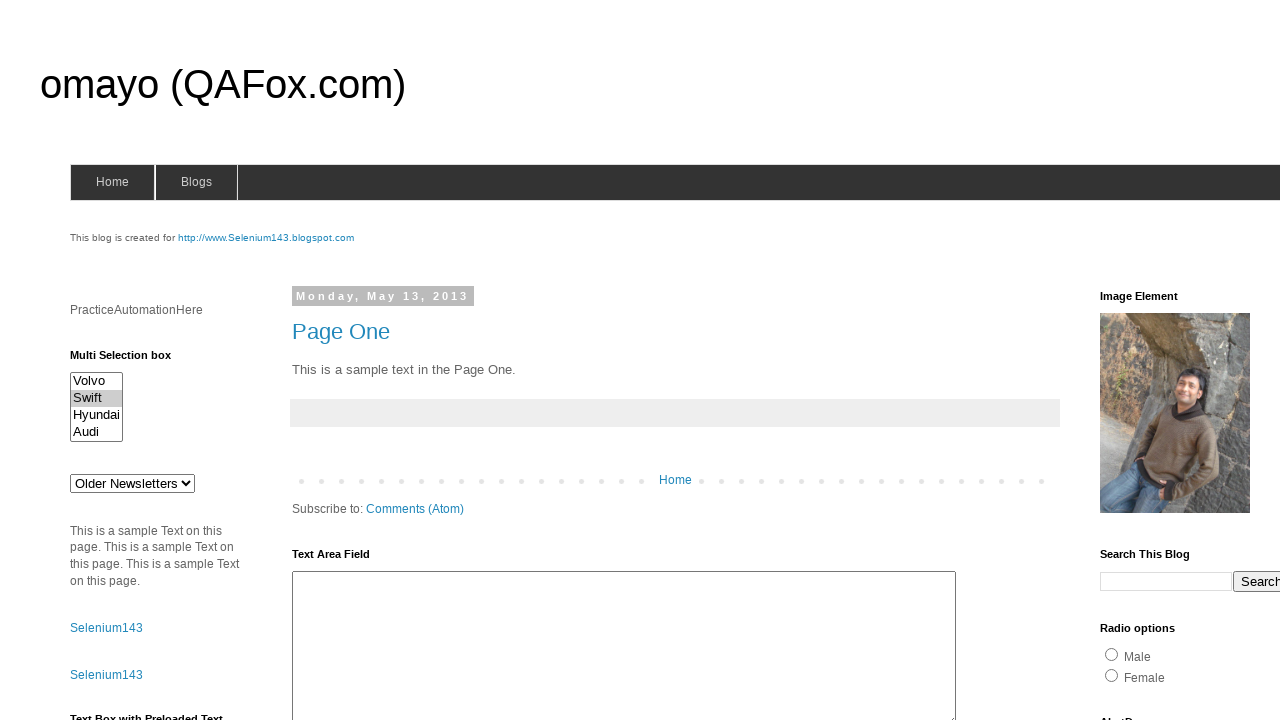

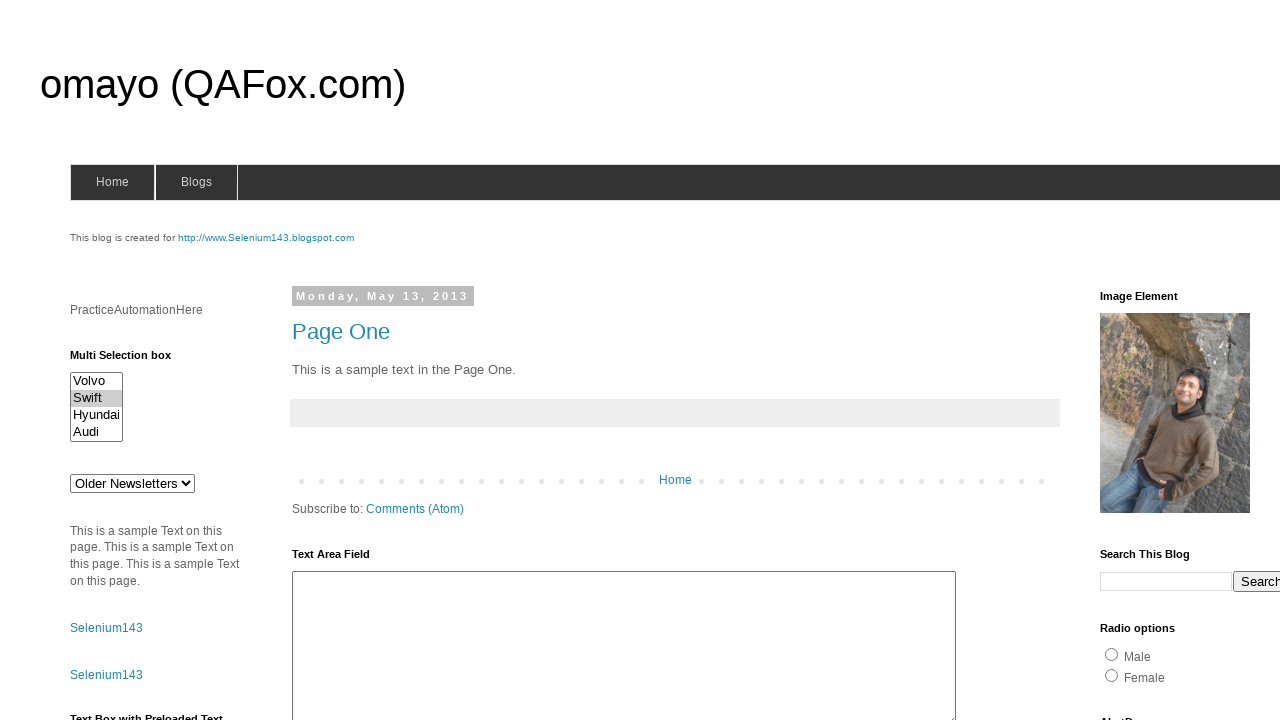